Tests the Contact Us form on automationexercise.com by verifying page visibility, filling out contact details (name, email, subject, message), submitting the form, and verifying the success message is displayed.

Starting URL: http://automationexercise.com

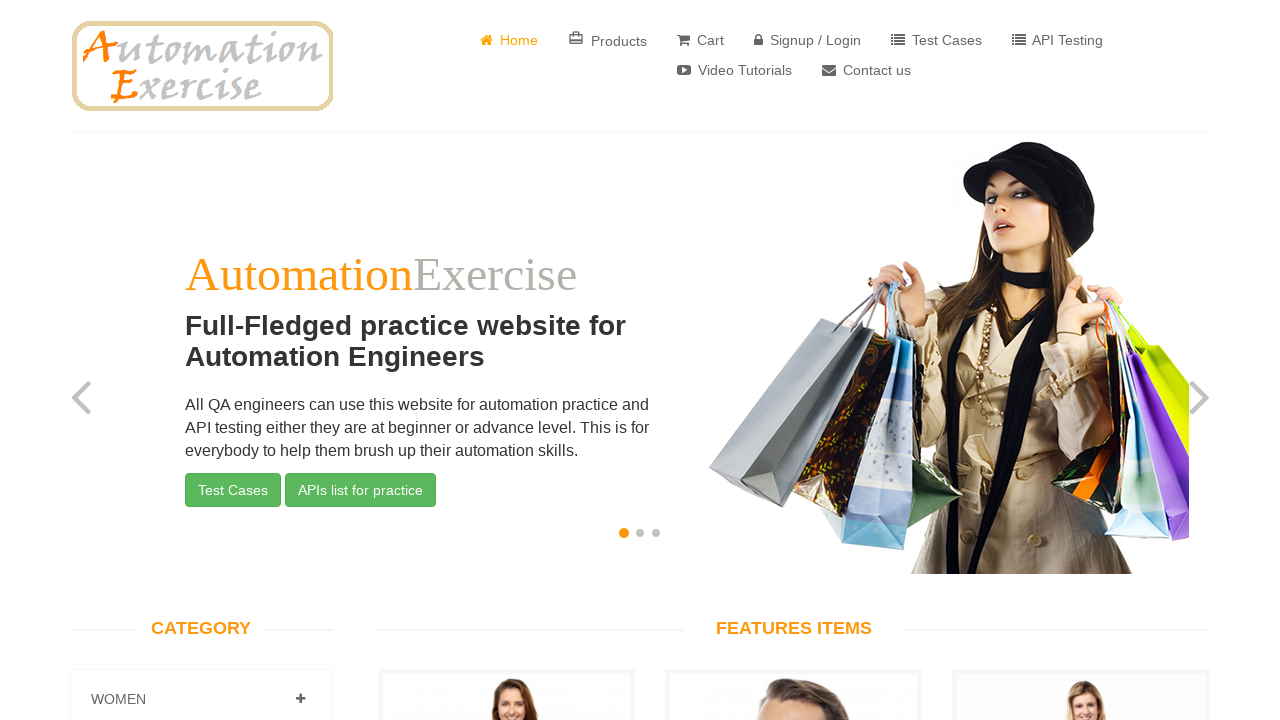

Verified home page is visible by checking the logo
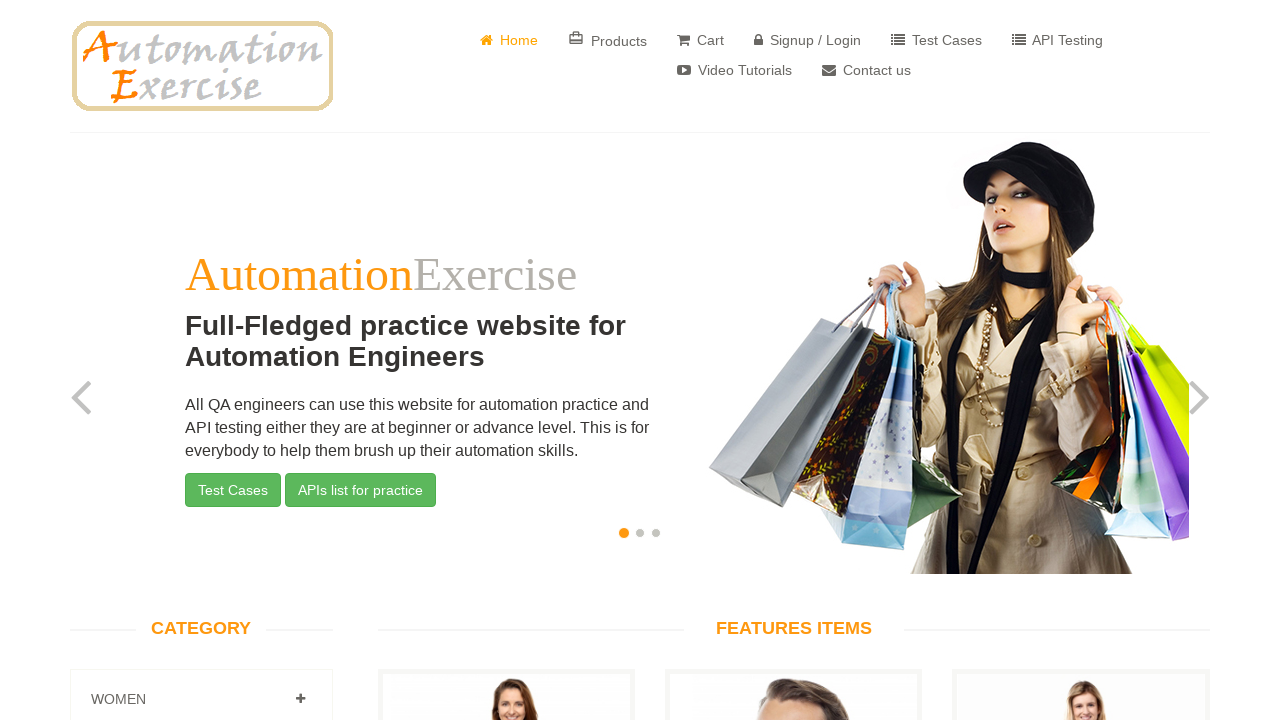

Clicked on 'Contact us' button at (866, 70) on a:has-text(' Contact us')
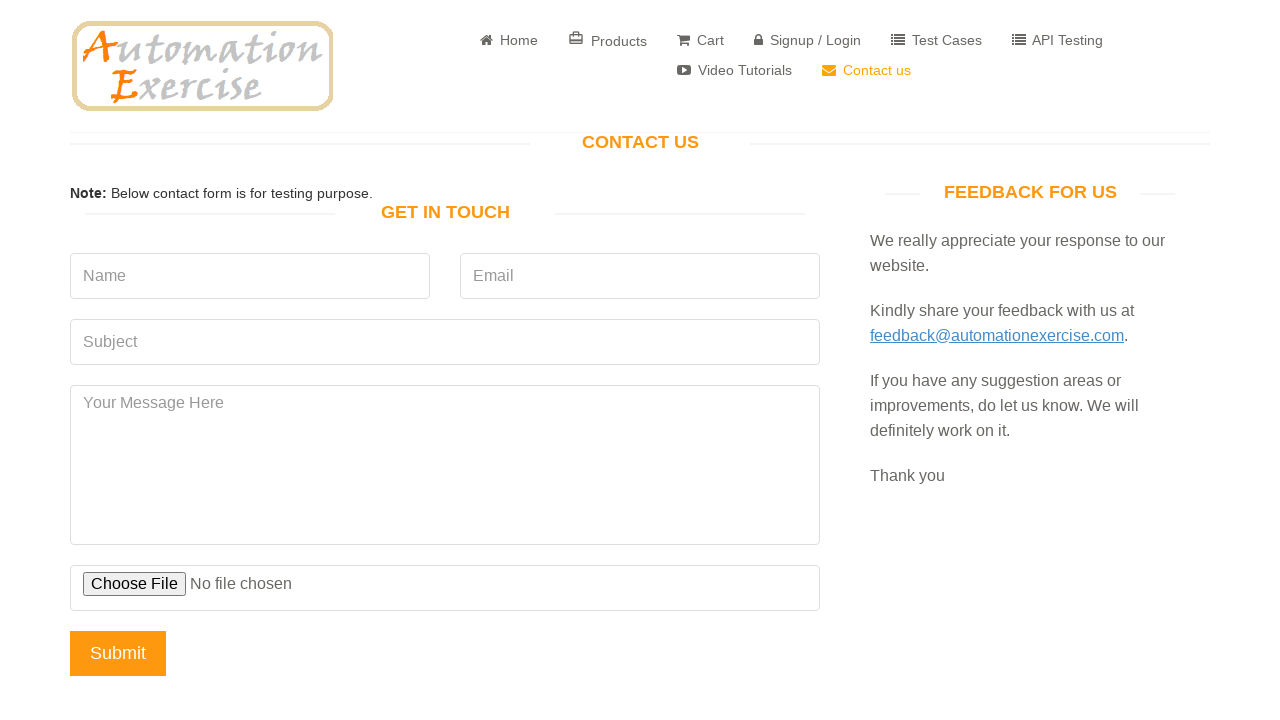

Verified 'GET IN TOUCH' heading is visible
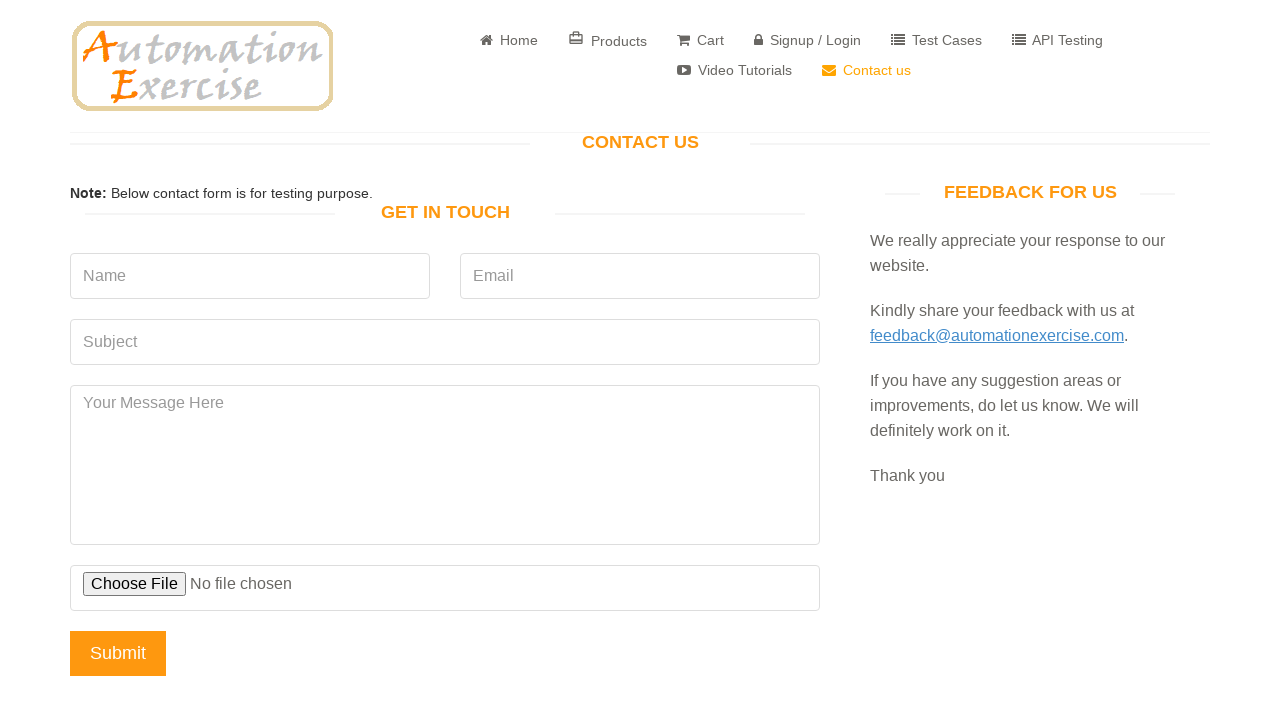

Filled in name field with 'Bulent' on input[name='name']
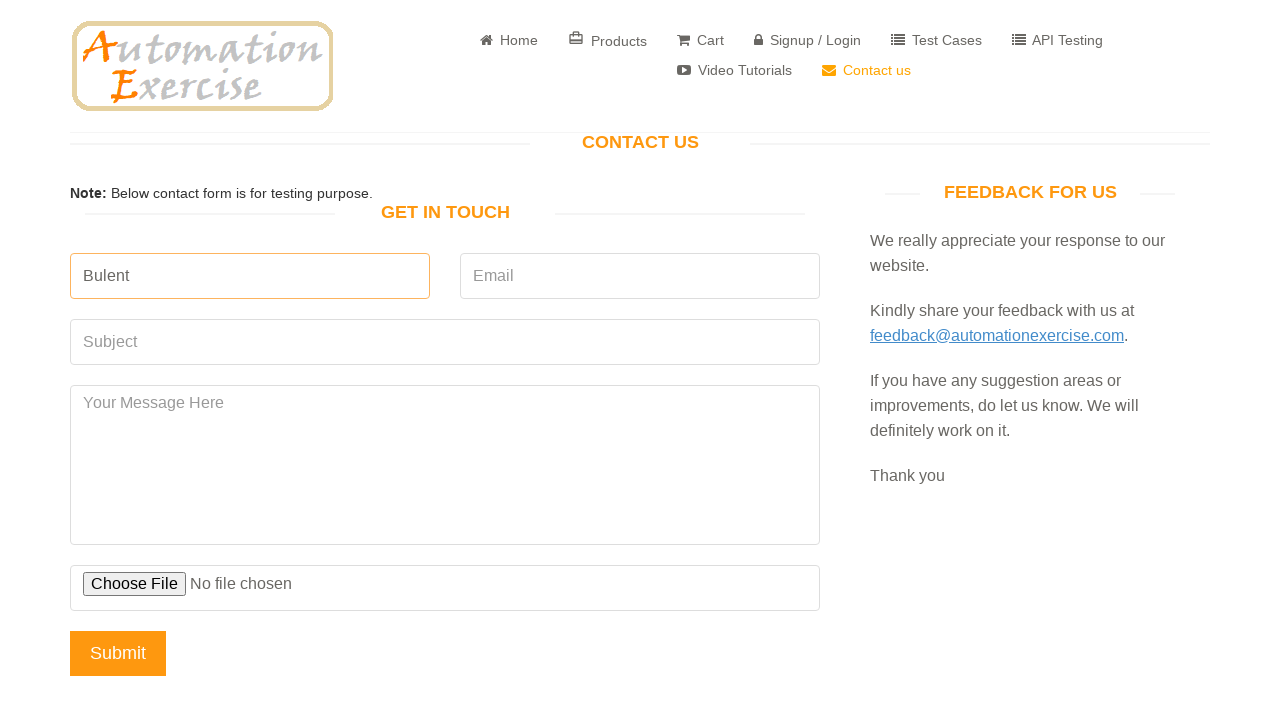

Filled in email field with 'bulent@gmail.com' on input[name='email']
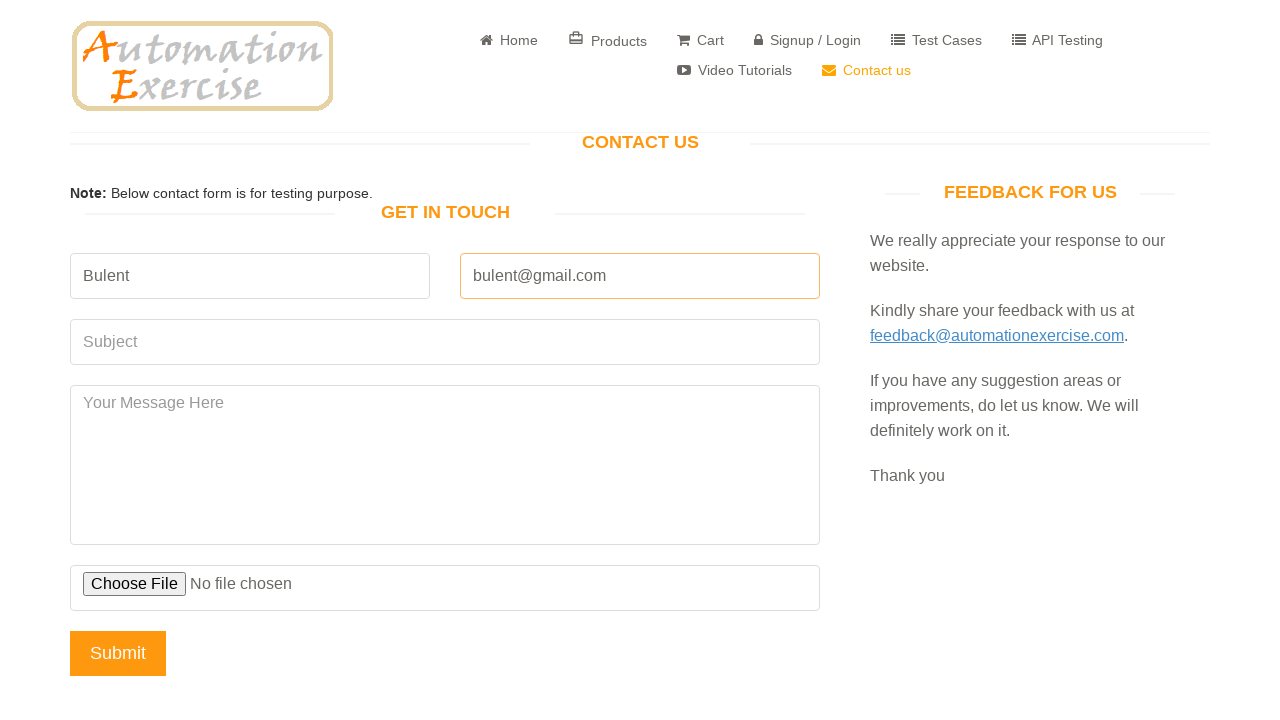

Filled in subject field with 'Otomasyon' on input[data-qa='subject']
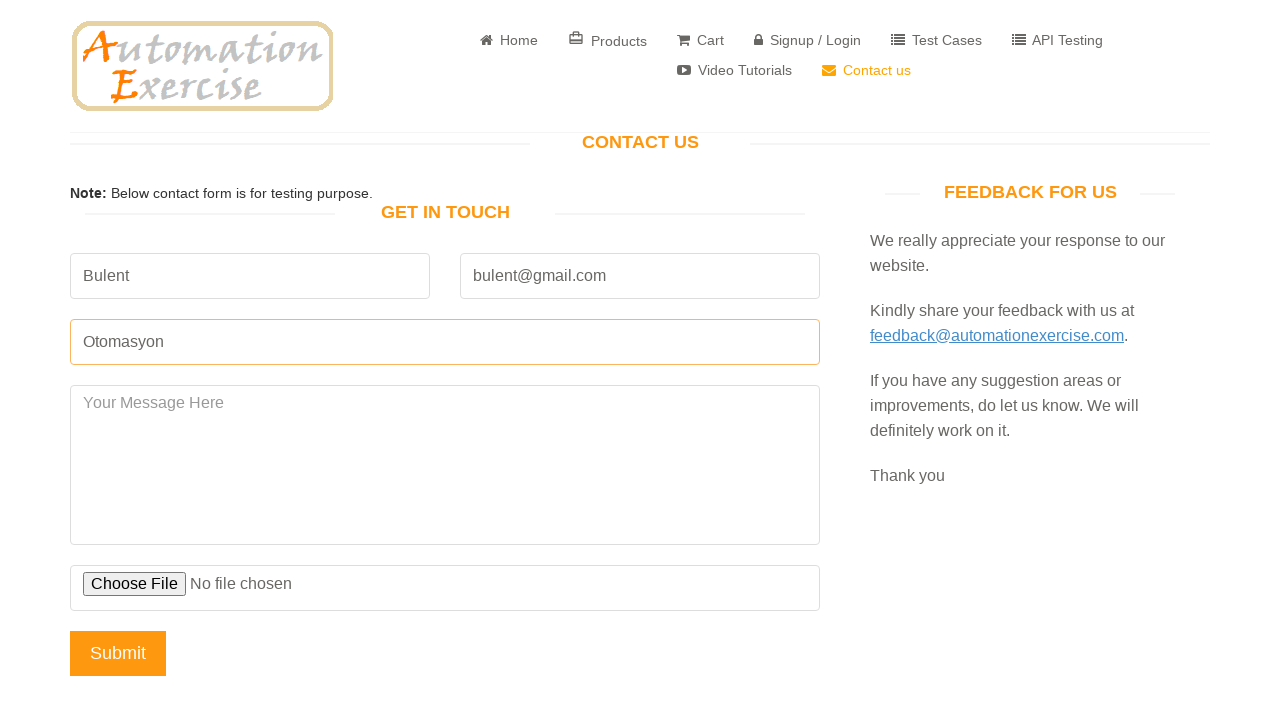

Filled in message field with 'Hello New Year' on textarea[data-qa='message']
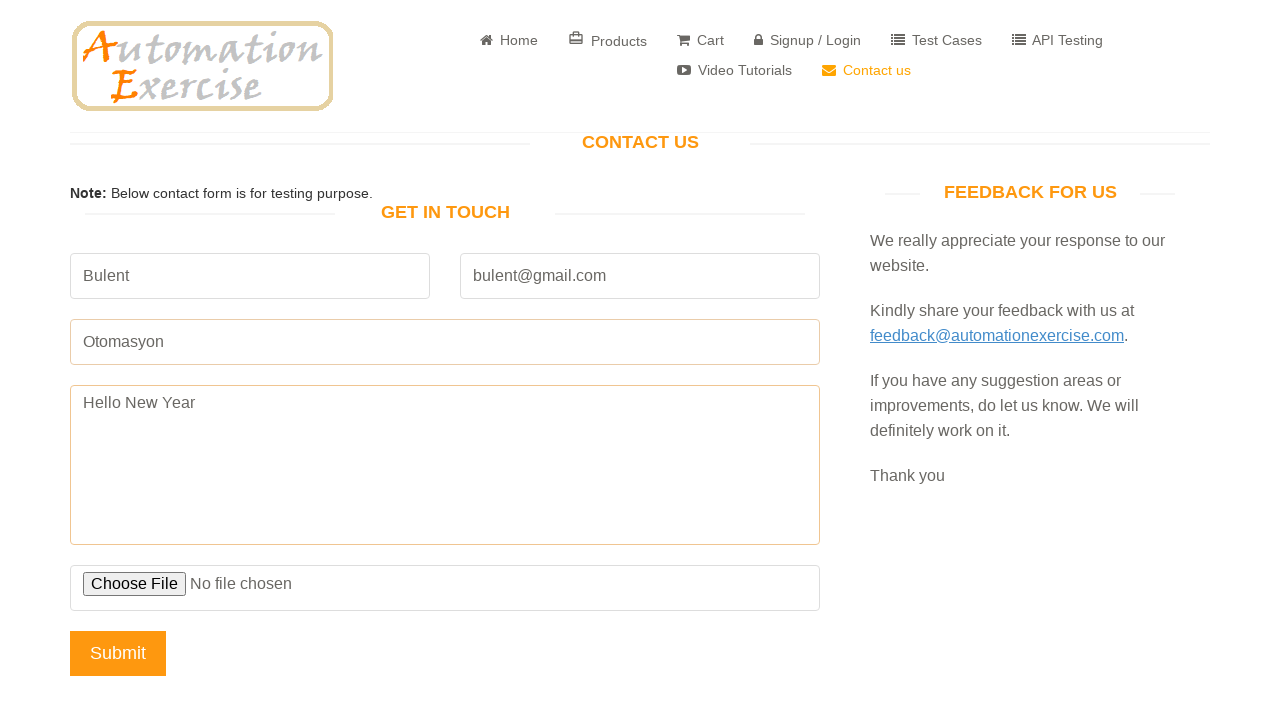

Set up dialog handler to accept alerts
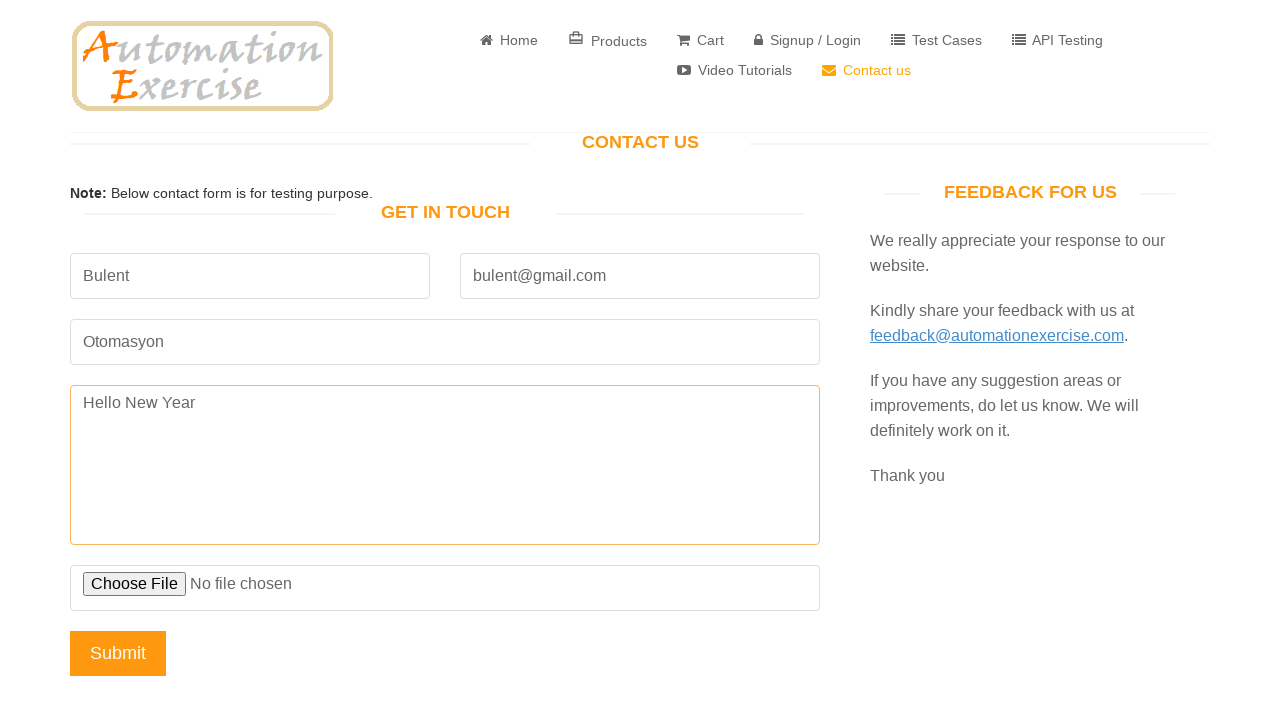

Clicked Submit button at (118, 653) on input[name='submit']
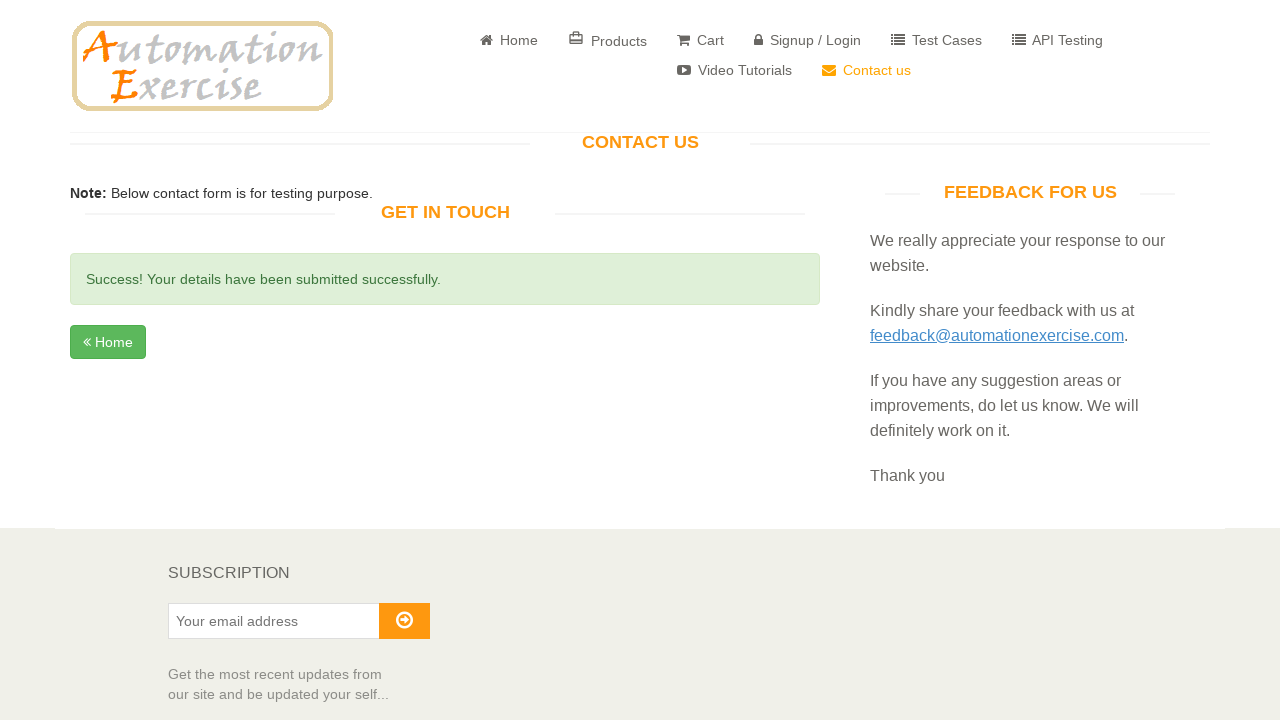

Verified success message is displayed
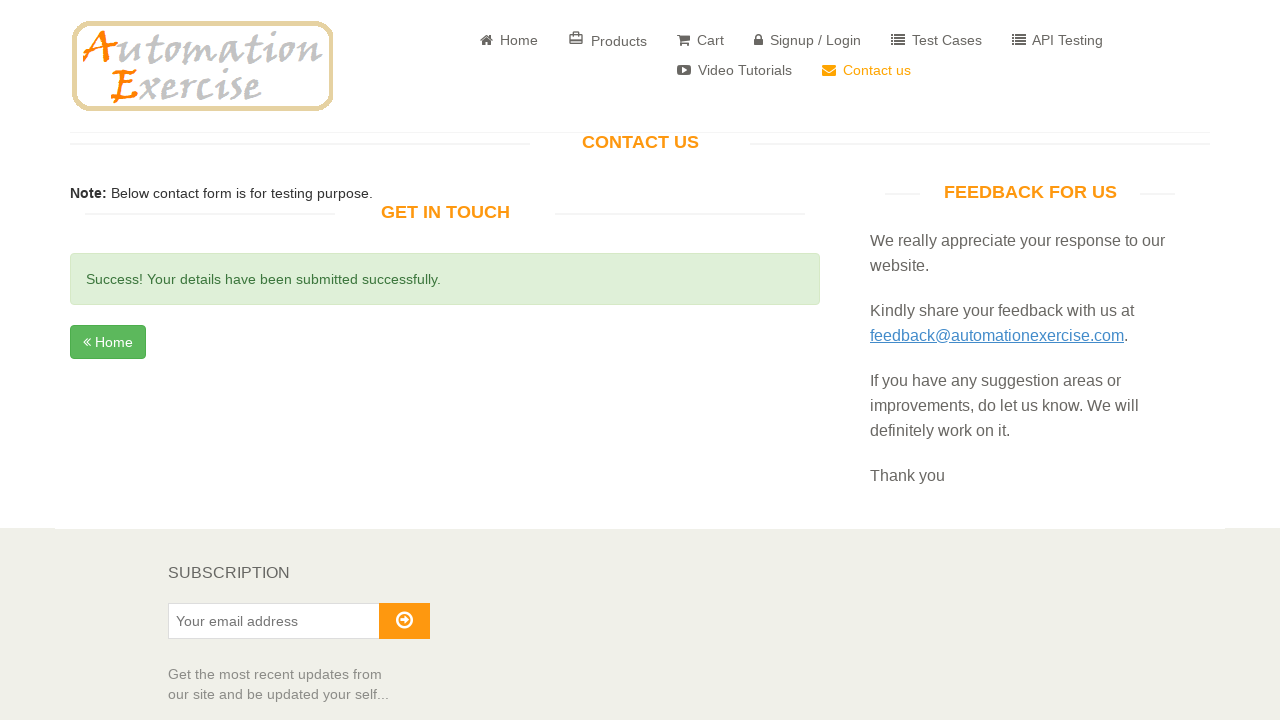

Clicked Home button to return to home page at (509, 40) on a:has-text(' Home')
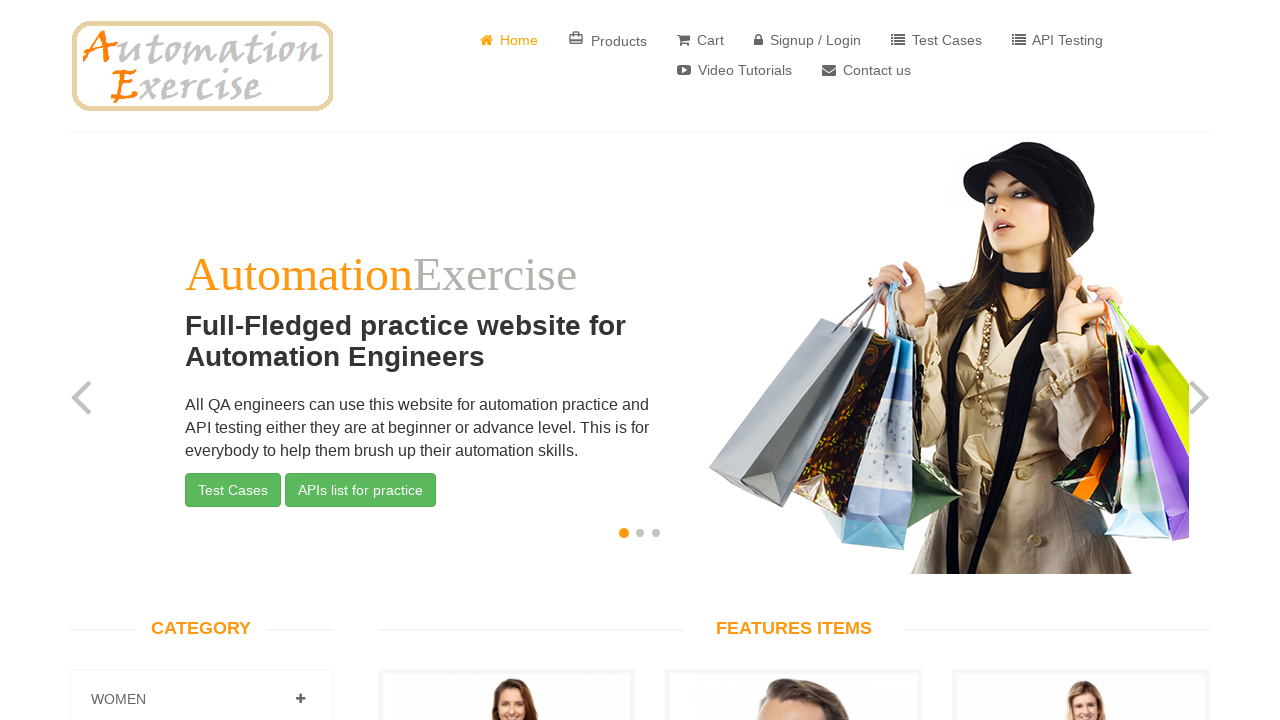

Verified back on home page by checking the logo
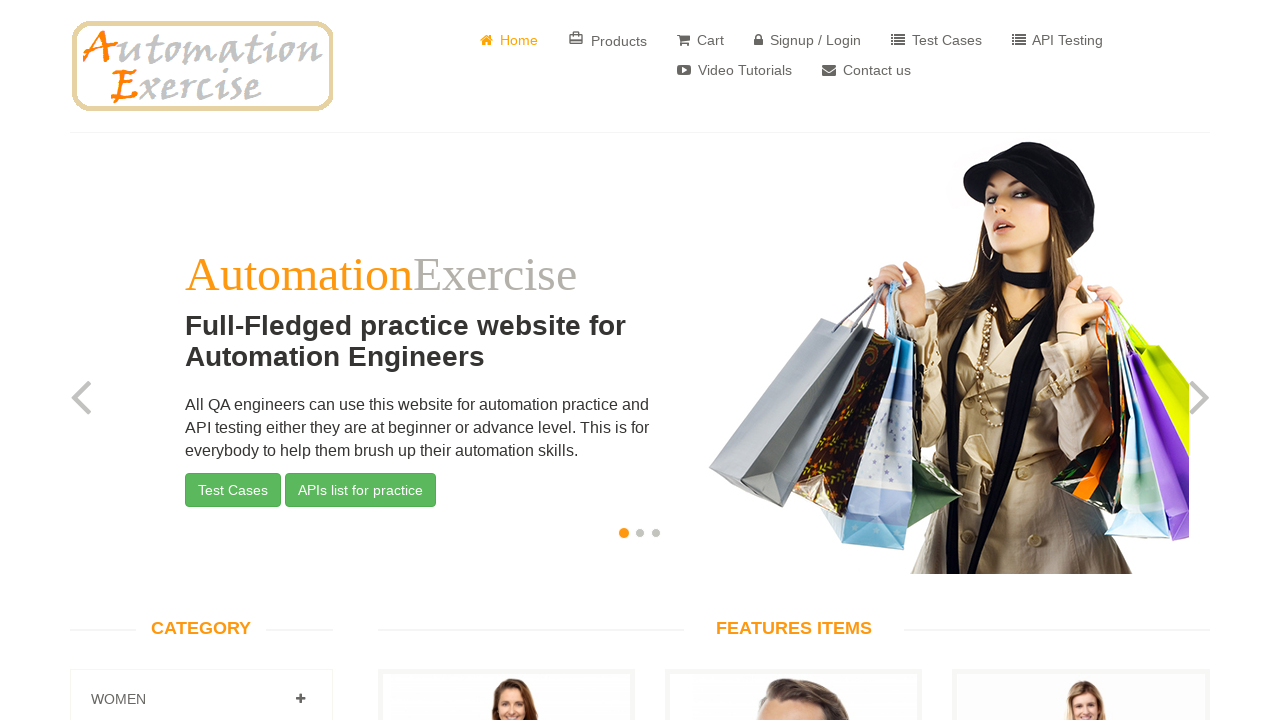

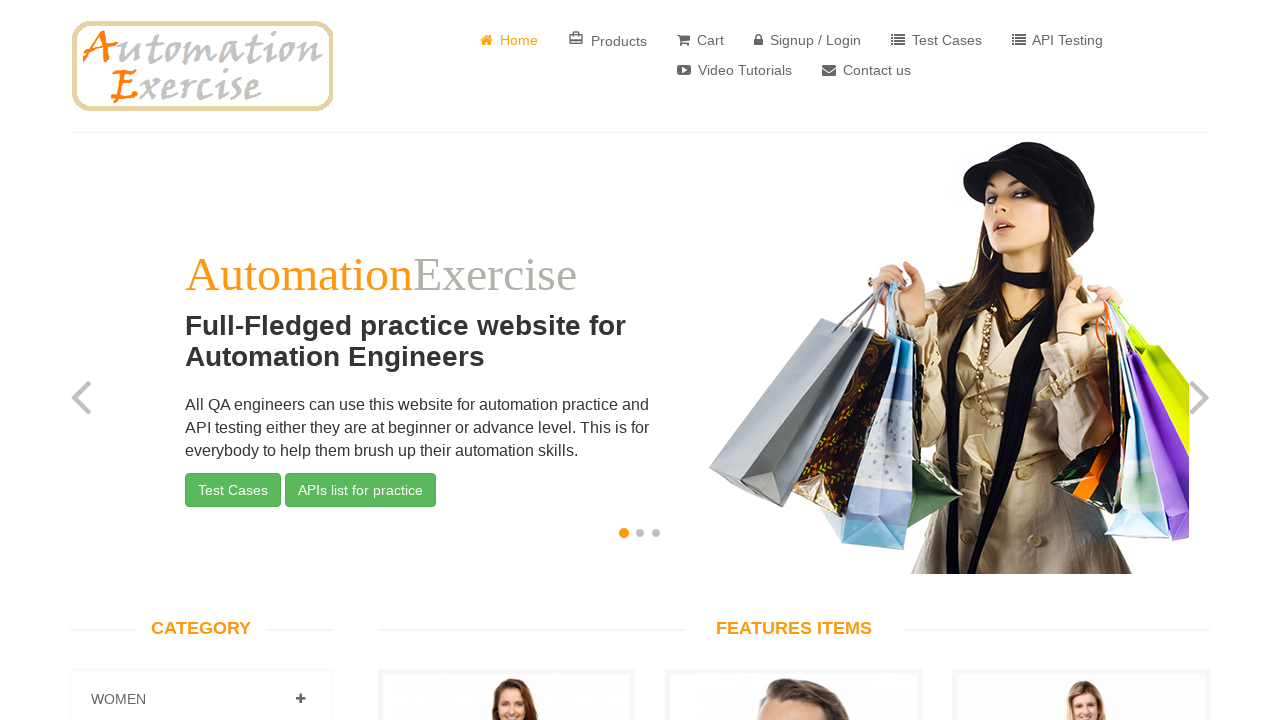